Tests new tab handling by clicking a link and capturing the new page event to interact with the newly opened window

Starting URL: https://the-internet.herokuapp.com/windows

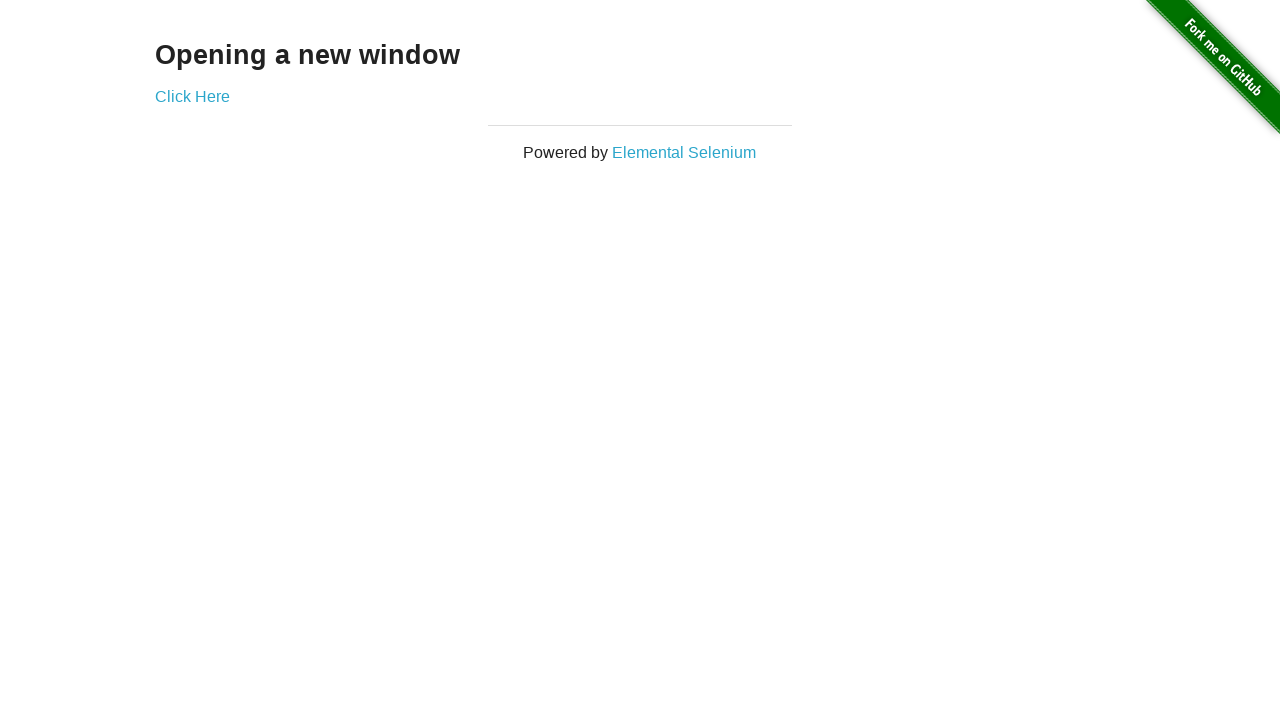

Located 'Click Here' link on windows page
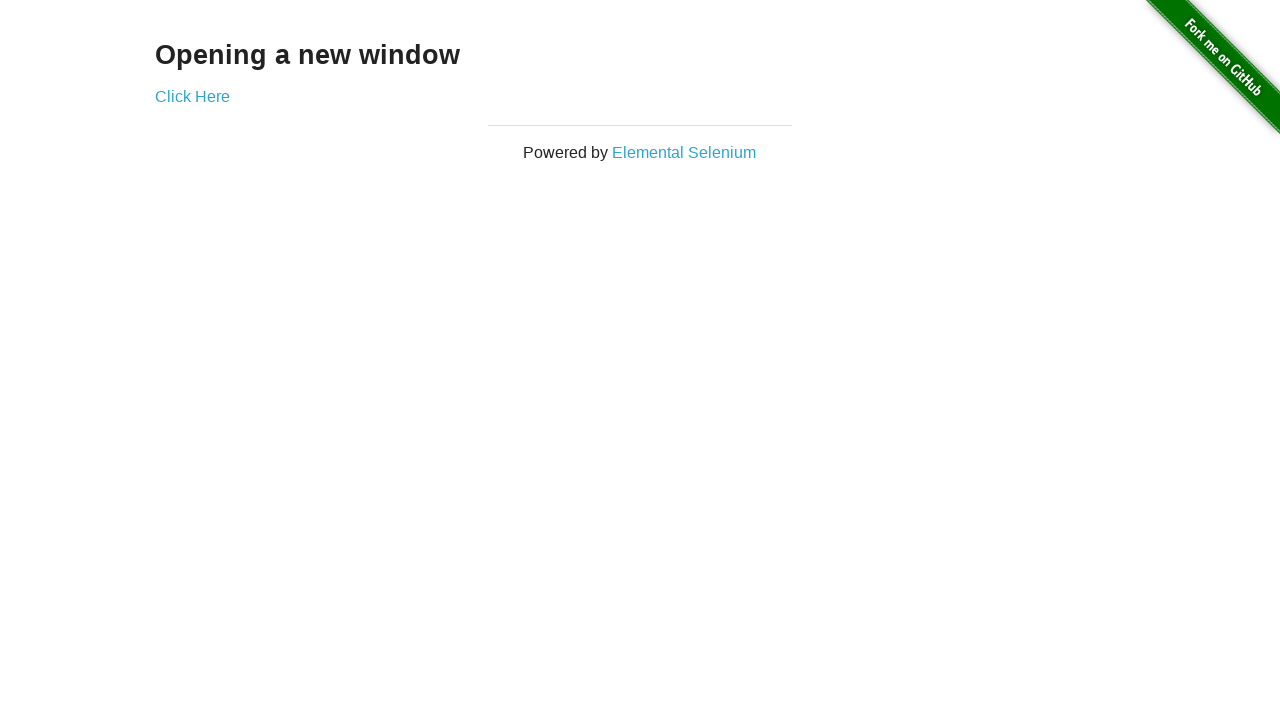

Clicked 'Click Here' link to open new tab at (192, 96) on internal:text="Click Here"i
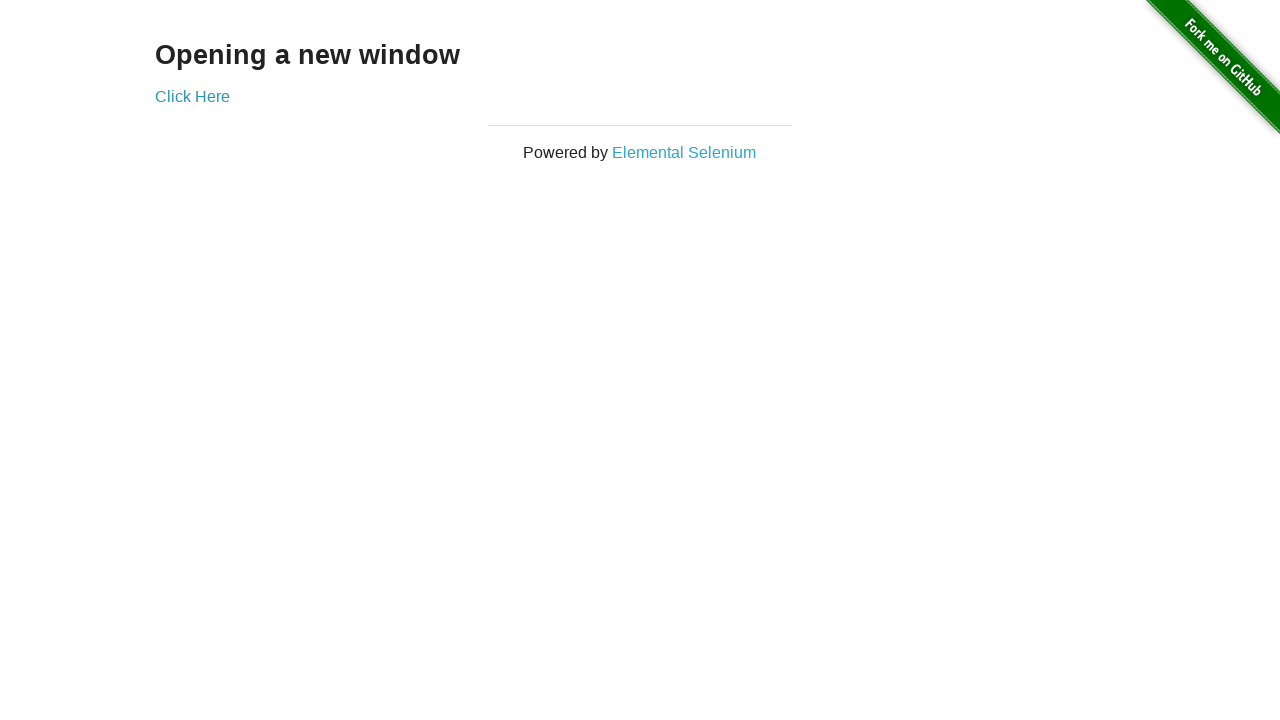

Captured newly opened page from context
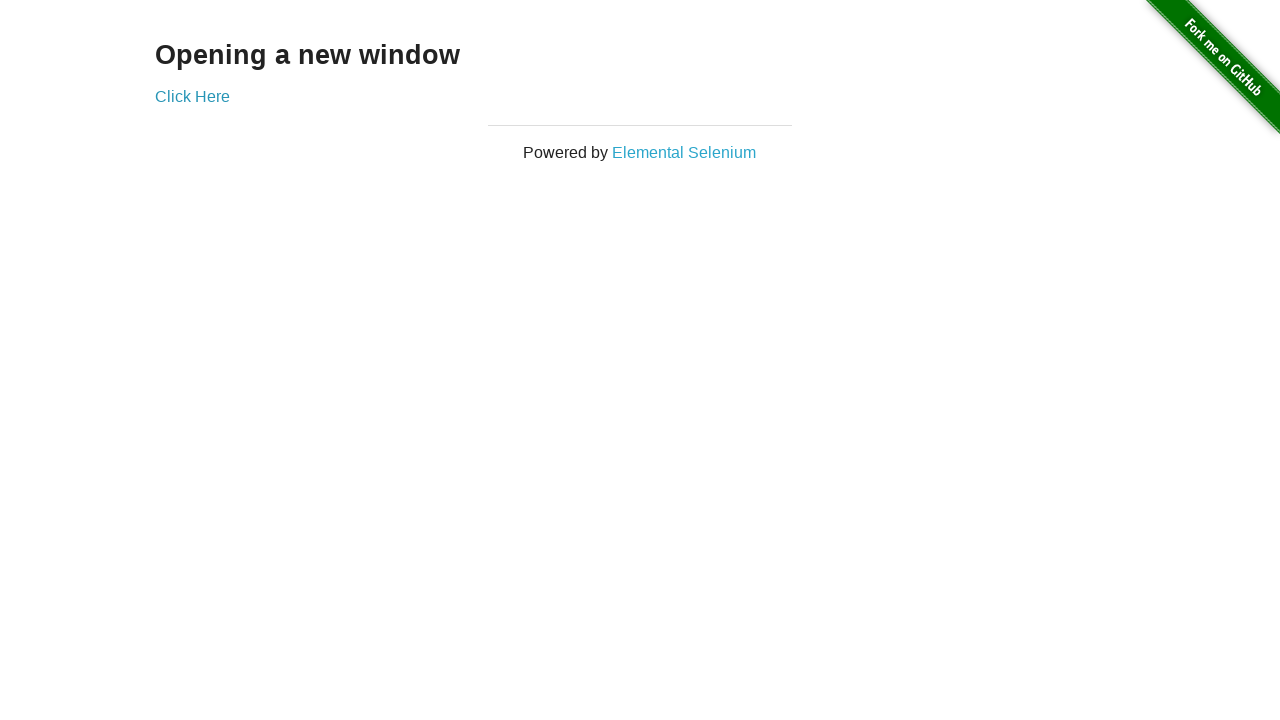

New page finished loading
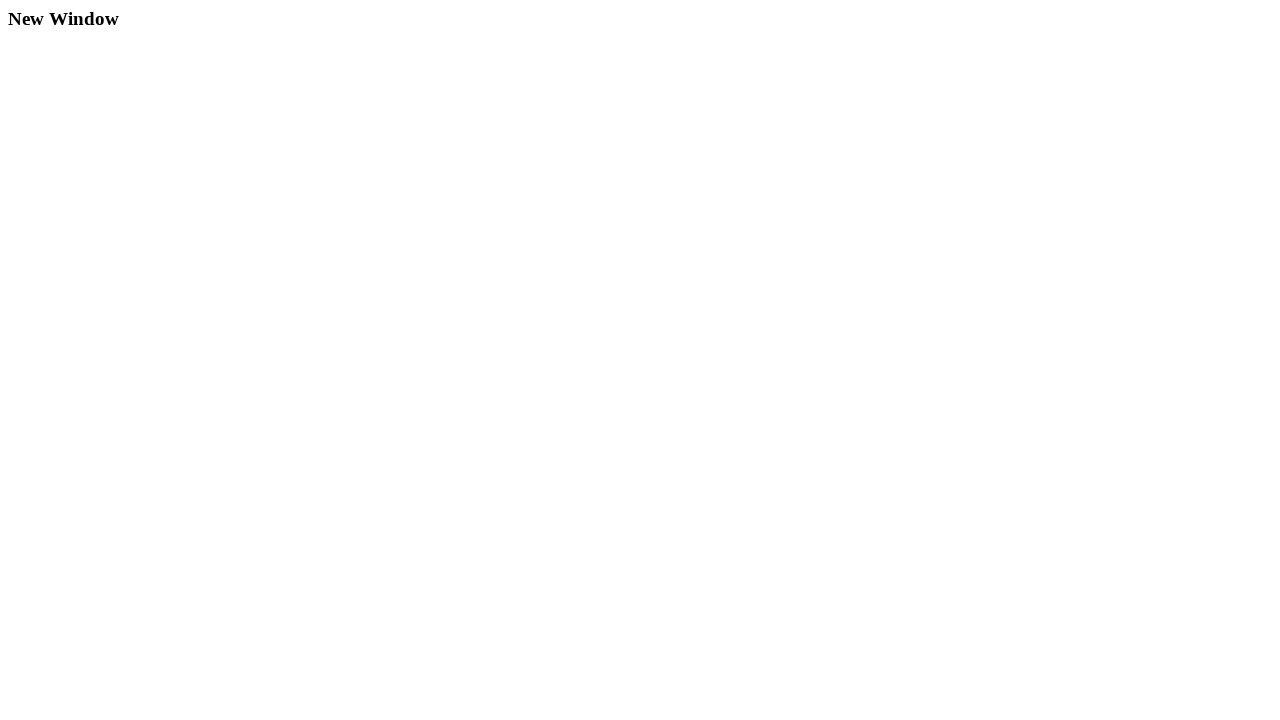

Closed the new page
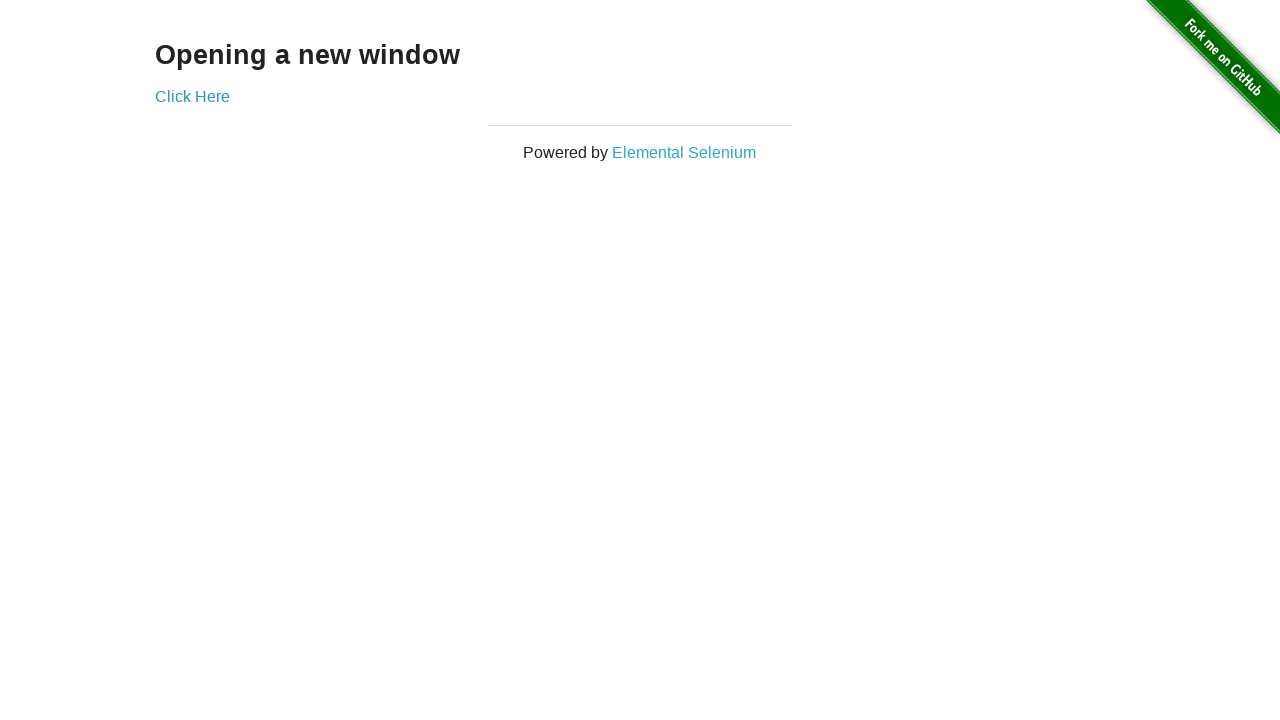

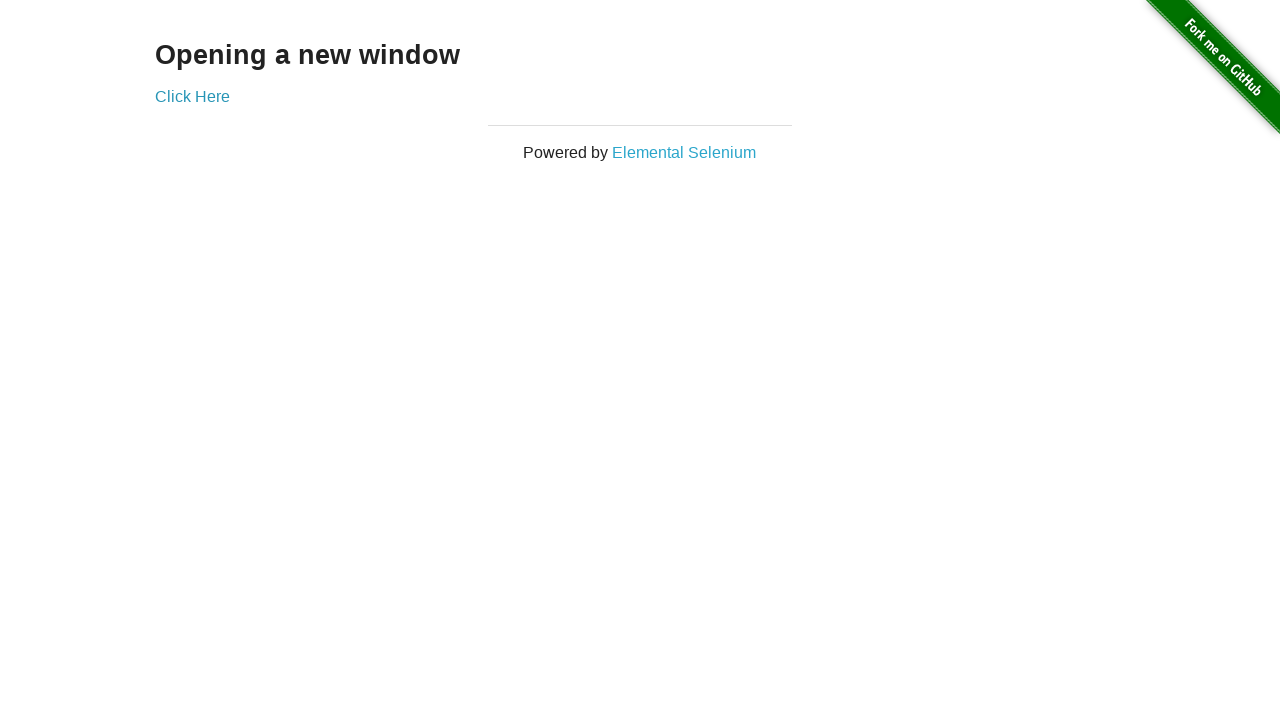